Tests a member management form by filling in lastname and firstname fields, handling validation alerts for group size, adding members, selecting from dropdown, and testing delete functionality with expected error alerts.

Starting URL: https://selenium-testing-testing.web.app/

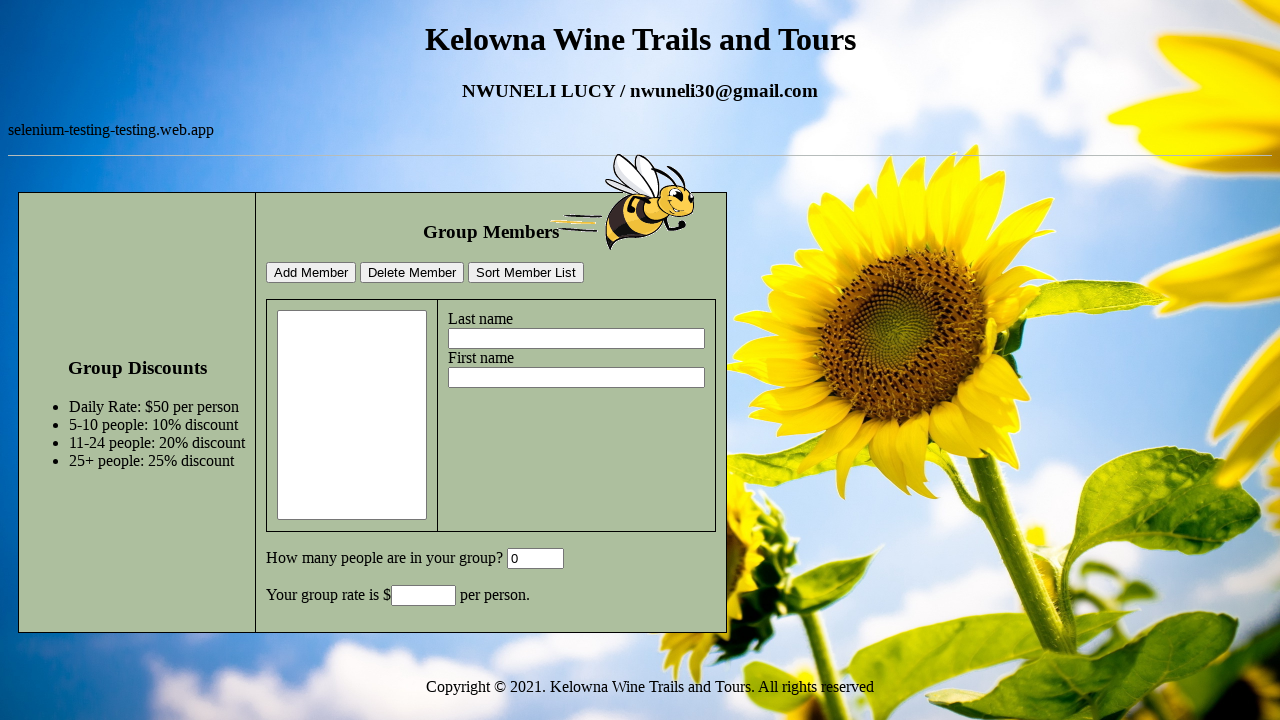

Clicked lastname field at (576, 339) on #lastname
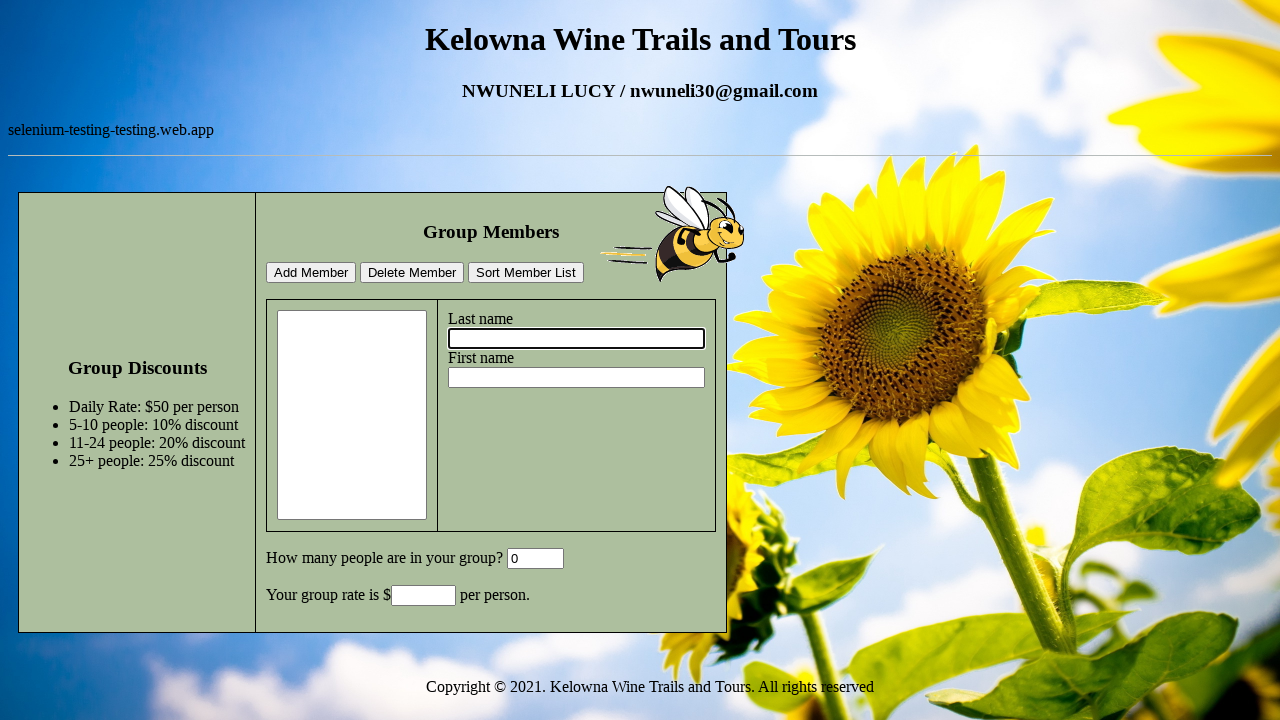

Filled lastname field with 'NWUNELI' on #lastname
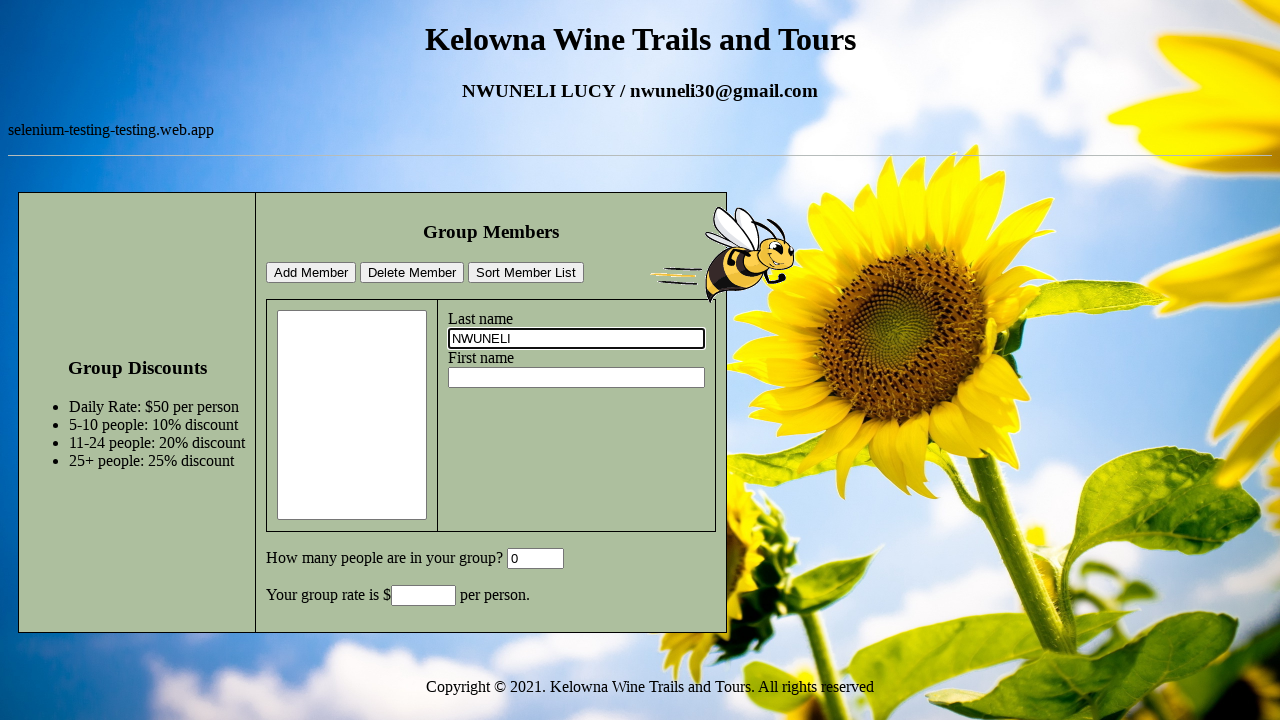

Clicked firstname field at (576, 378) on #firstname
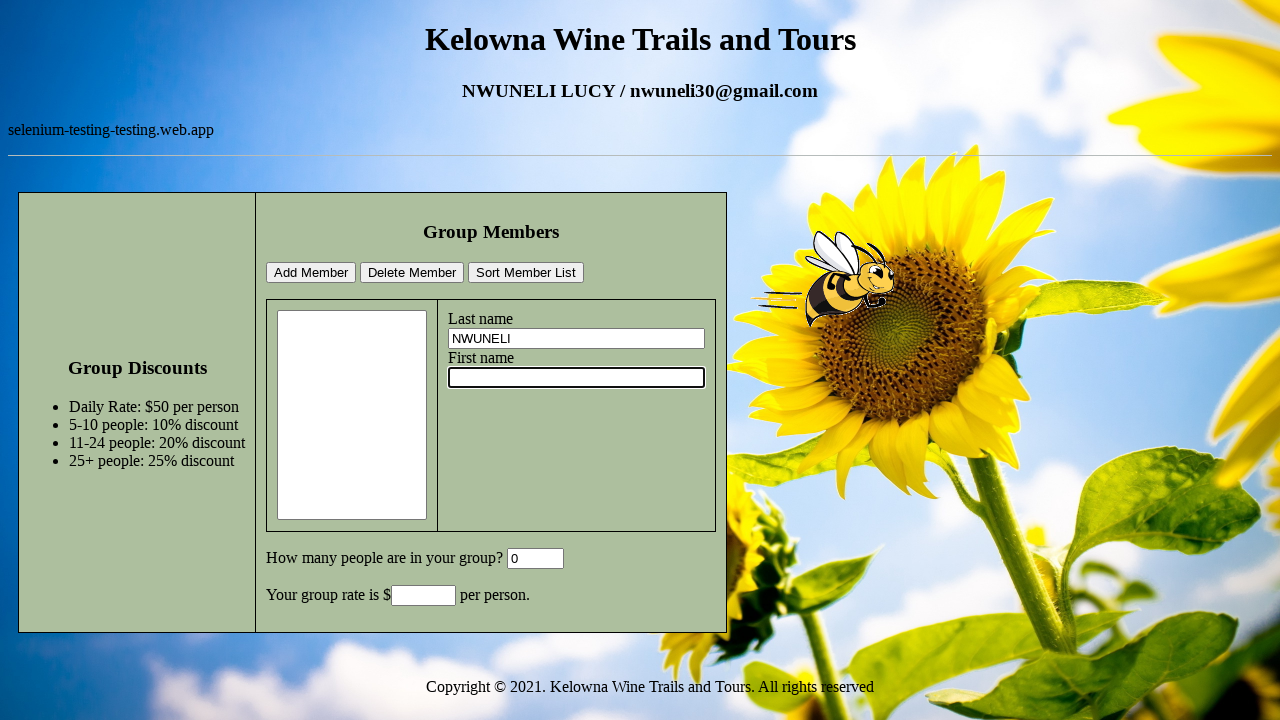

Filled firstname field with 'LUCY' on #firstname
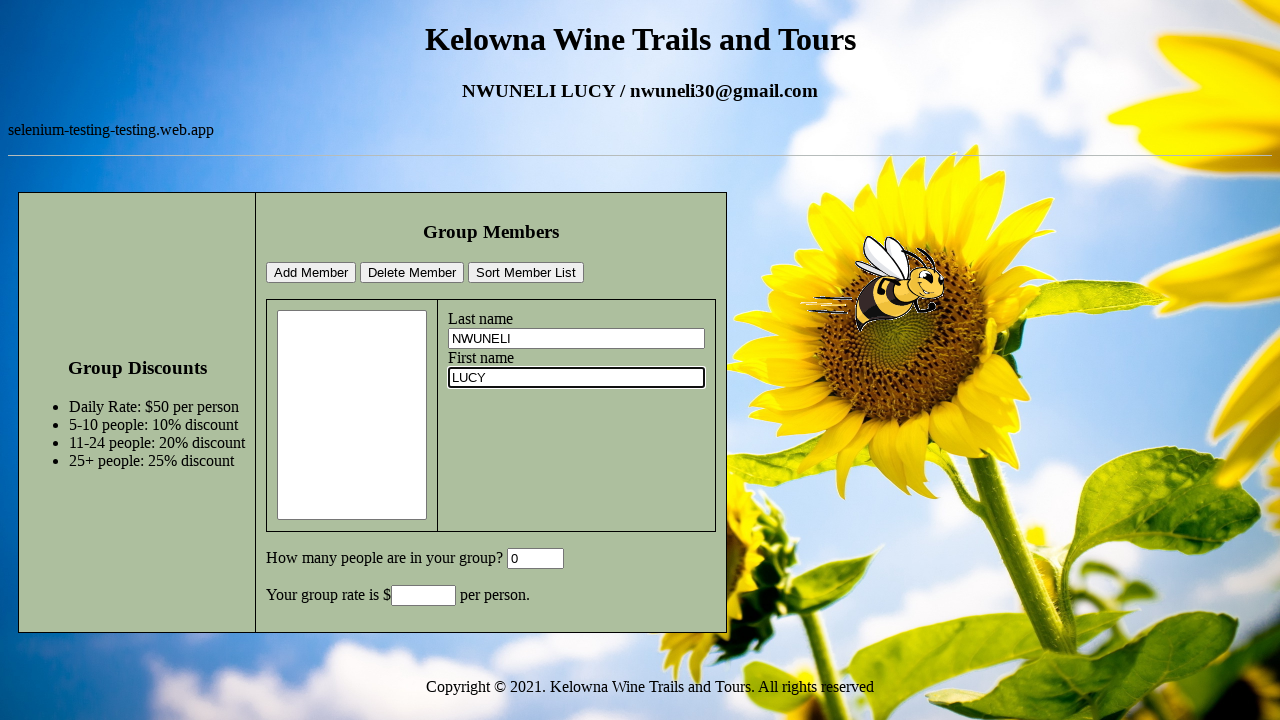

Clicked add member button - triggered group size validation alert at (311, 273) on #addMemberBtn
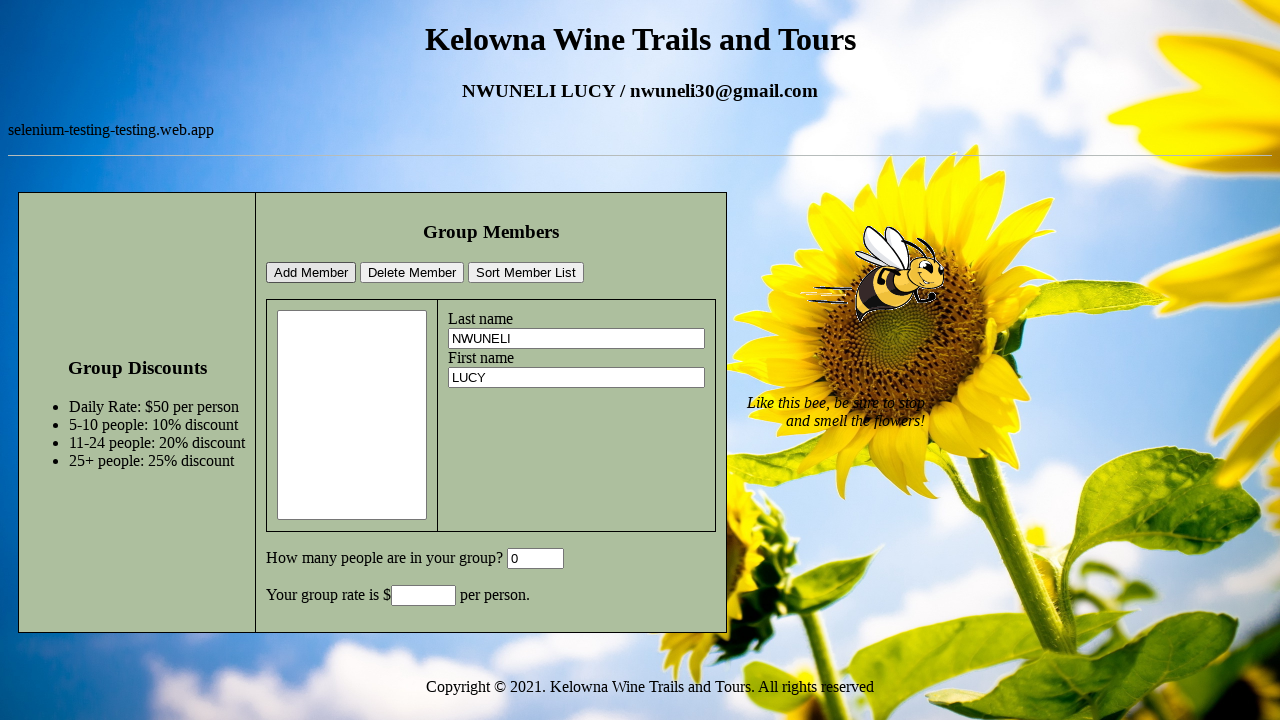

Accepted validation alert for group size
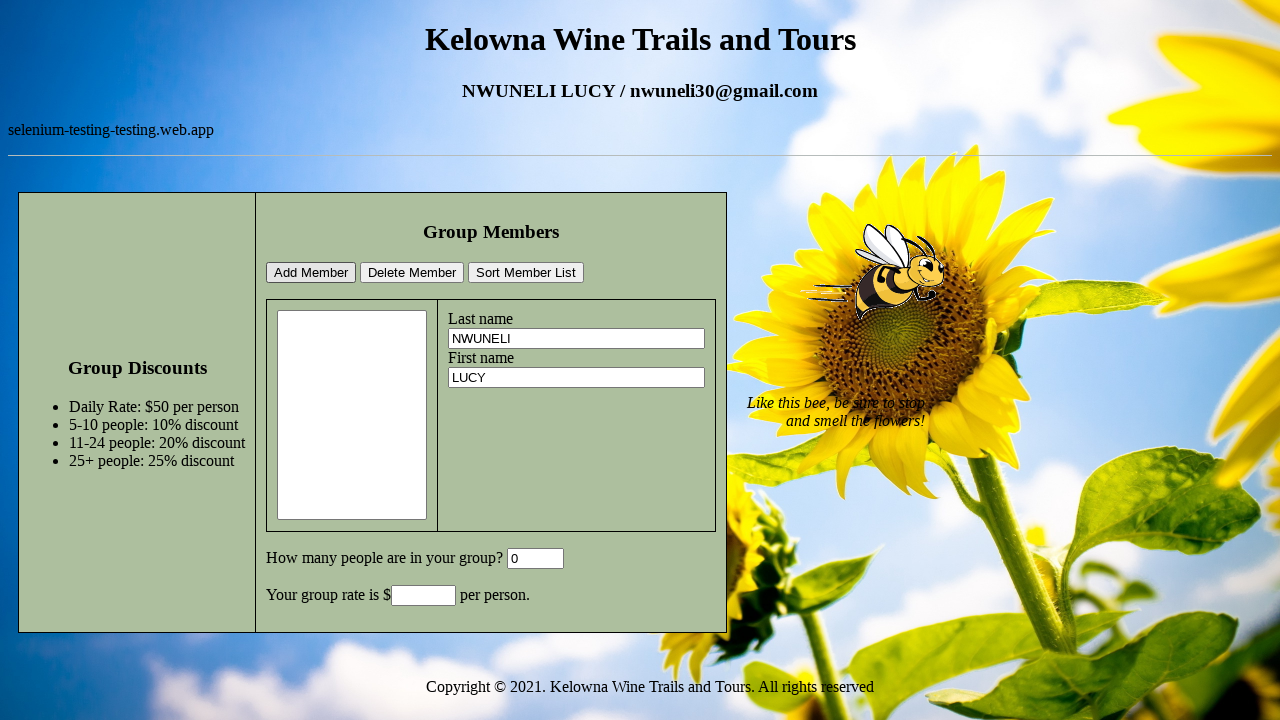

Waited 500ms for alert to clear
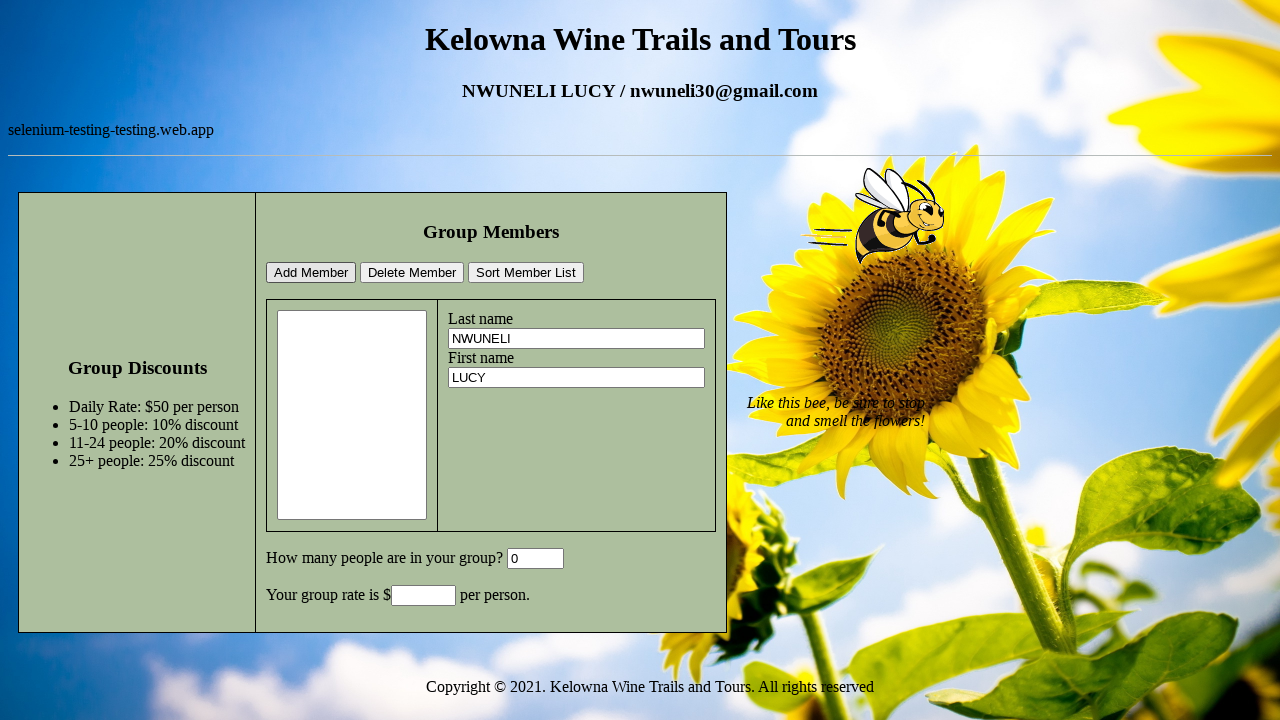

Clicked group size field at (536, 559) on #GroupSize
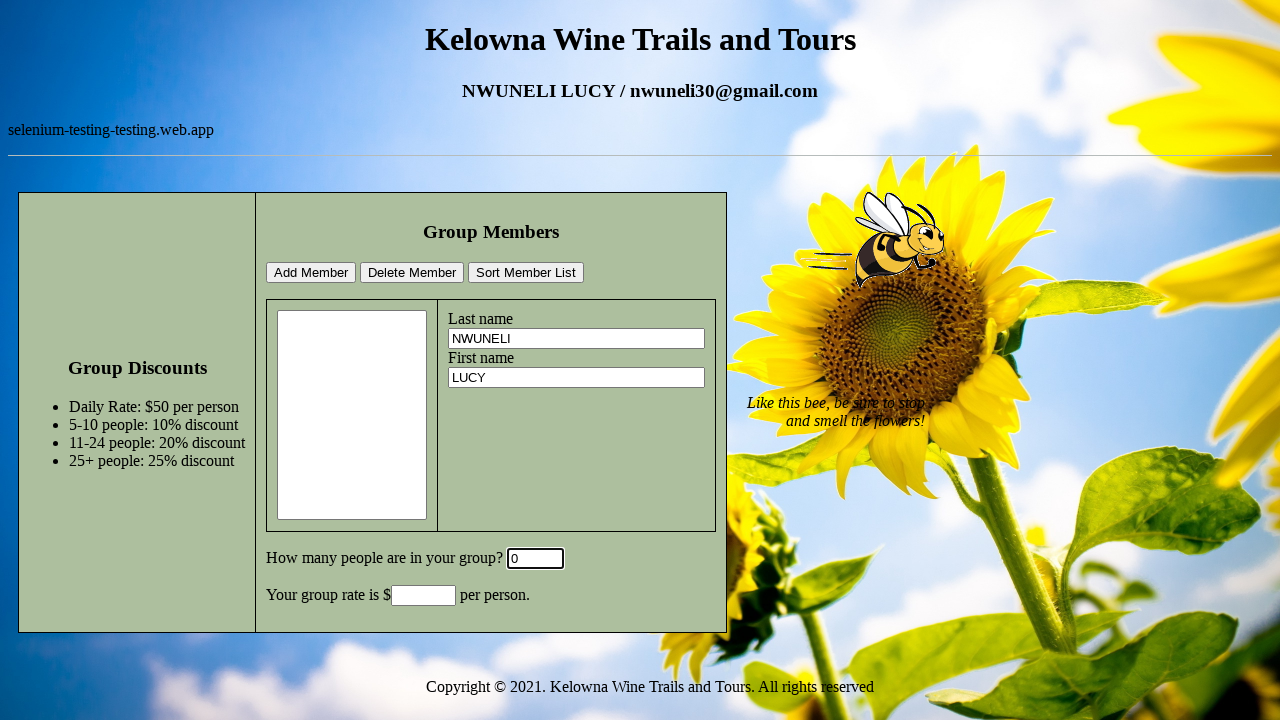

Filled group size field with '1' on #GroupSize
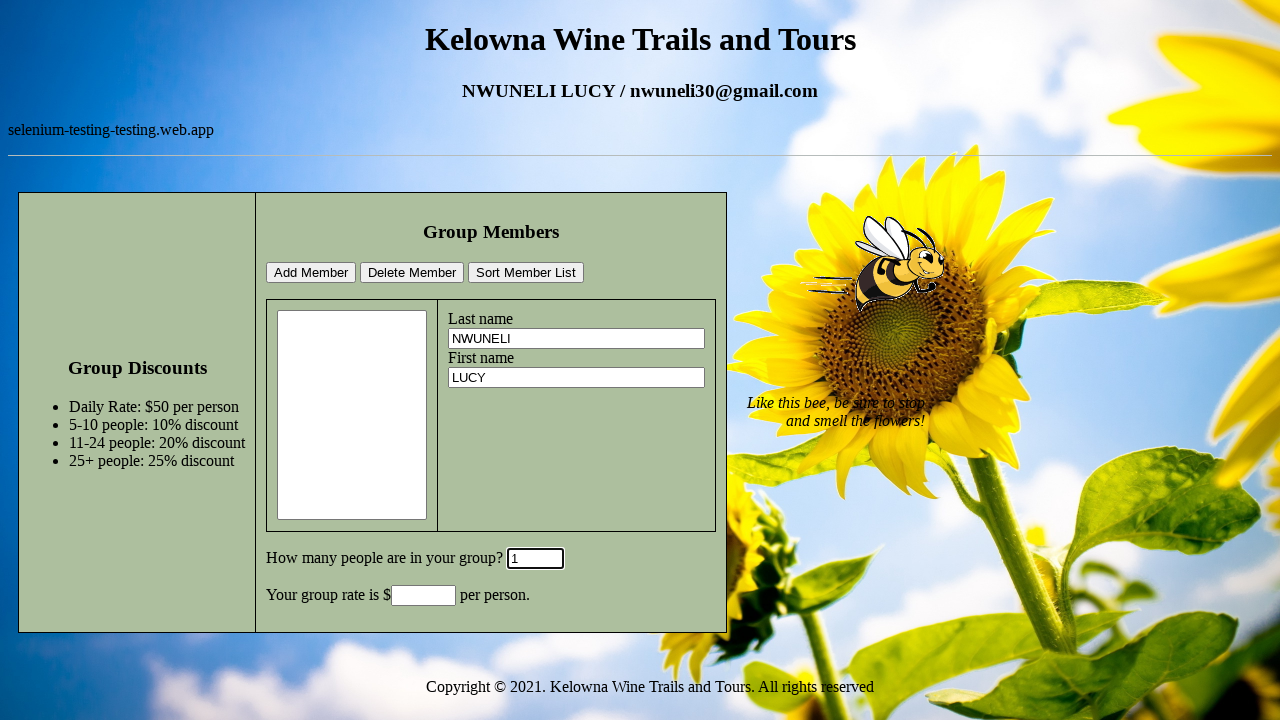

Clicked add member button again after setting group size at (311, 273) on #addMemberBtn
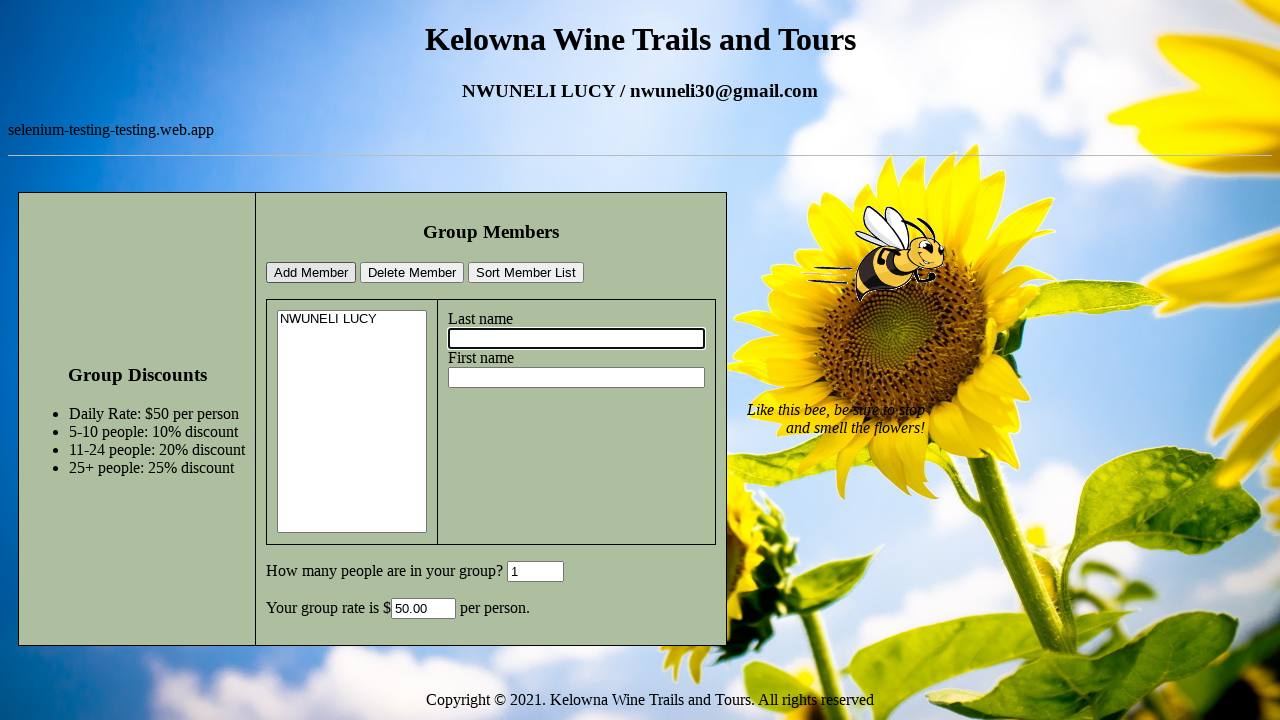

Selected 'NWUNELI LUCY' from members dropdown on #members
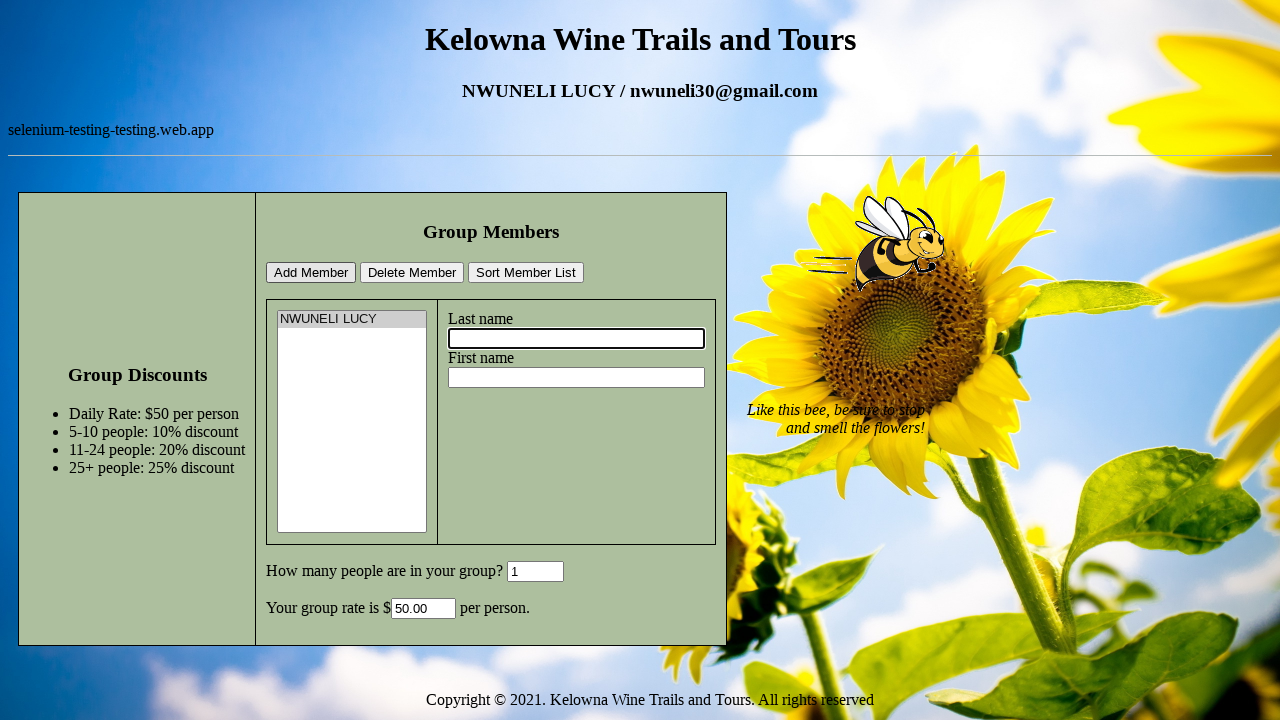

Clicked on selected member option at (352, 320) on #members option
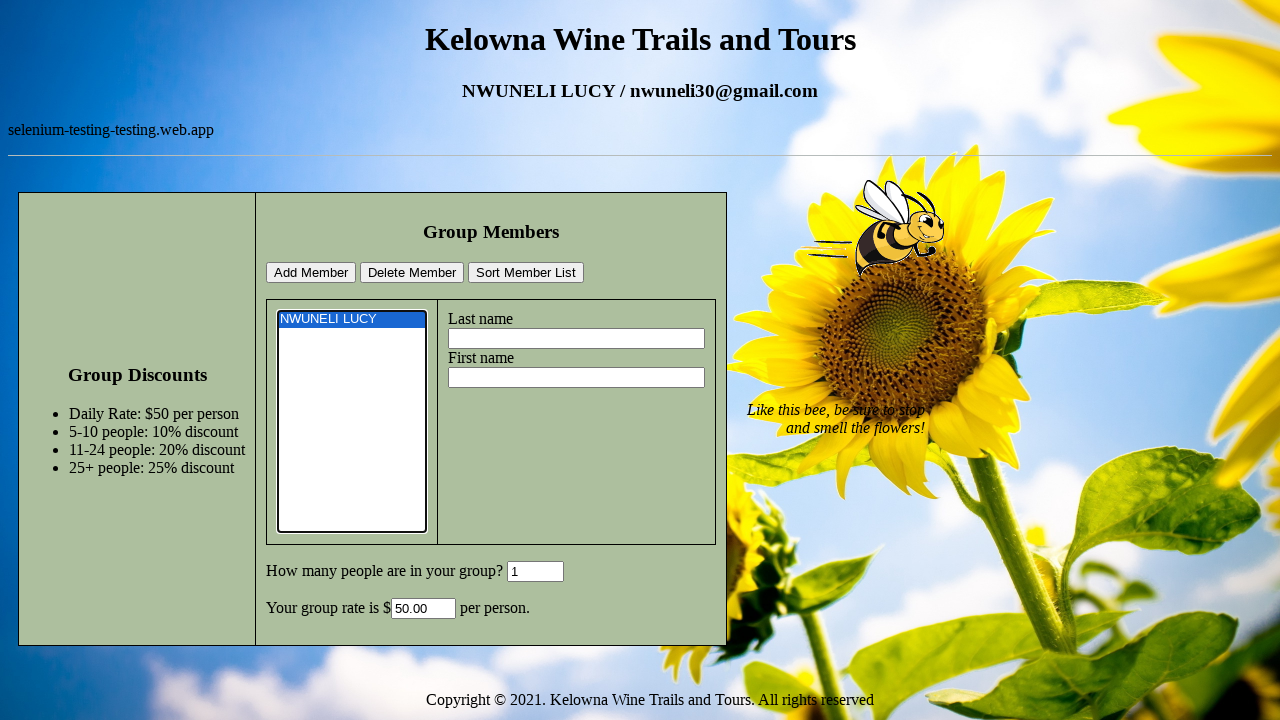

Clicked lastname field to clear and enter new value at (576, 339) on #lastname
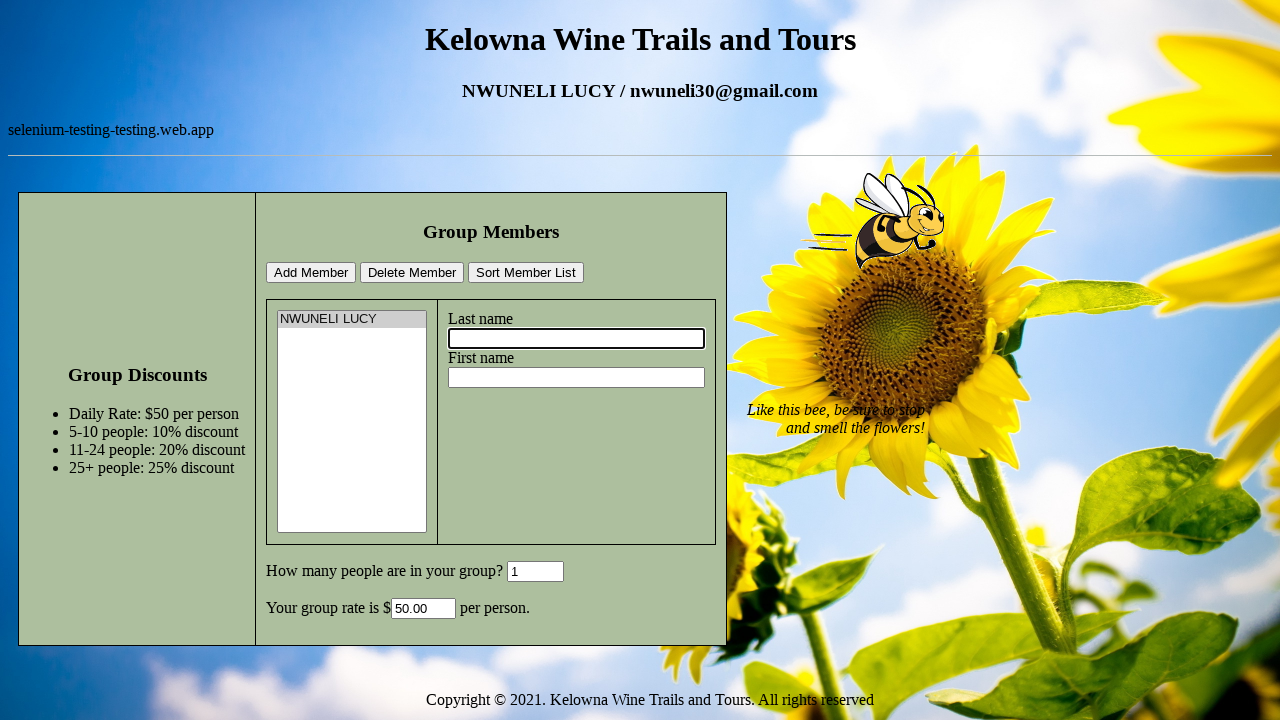

Filled lastname field with 'Lucy Chiamaka' on #lastname
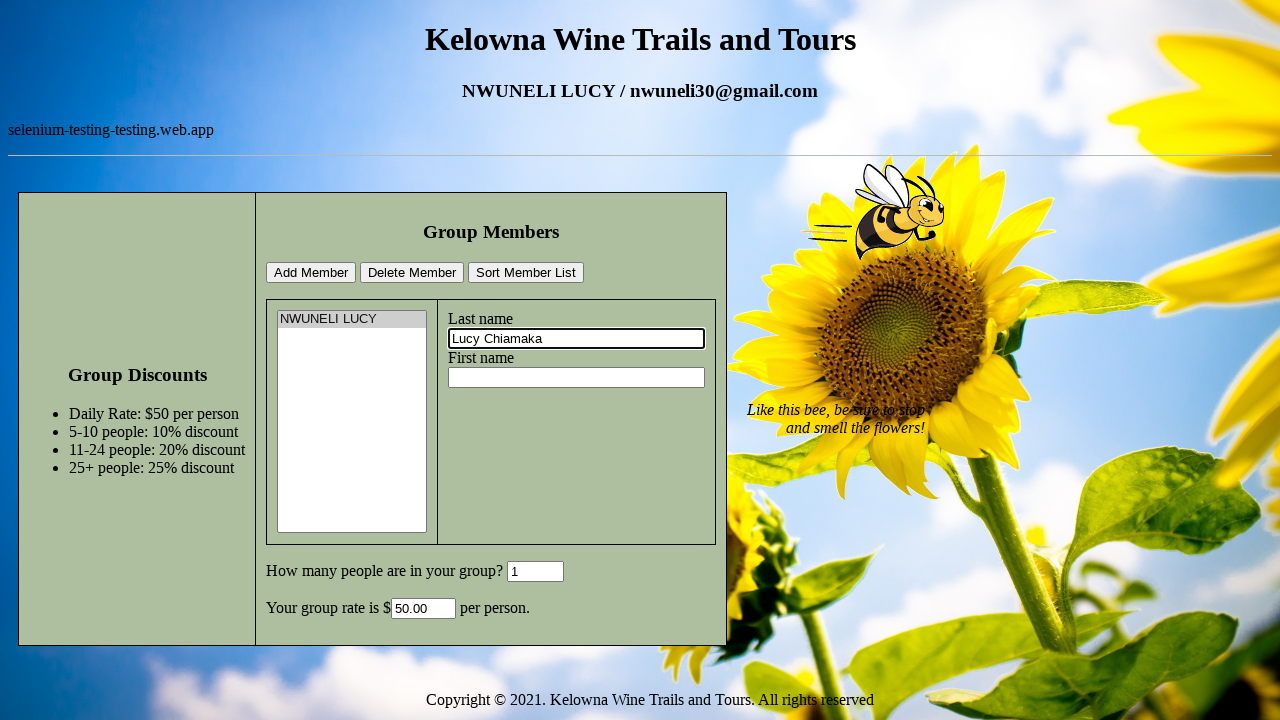

Clicked firstname field at (576, 378) on #firstname
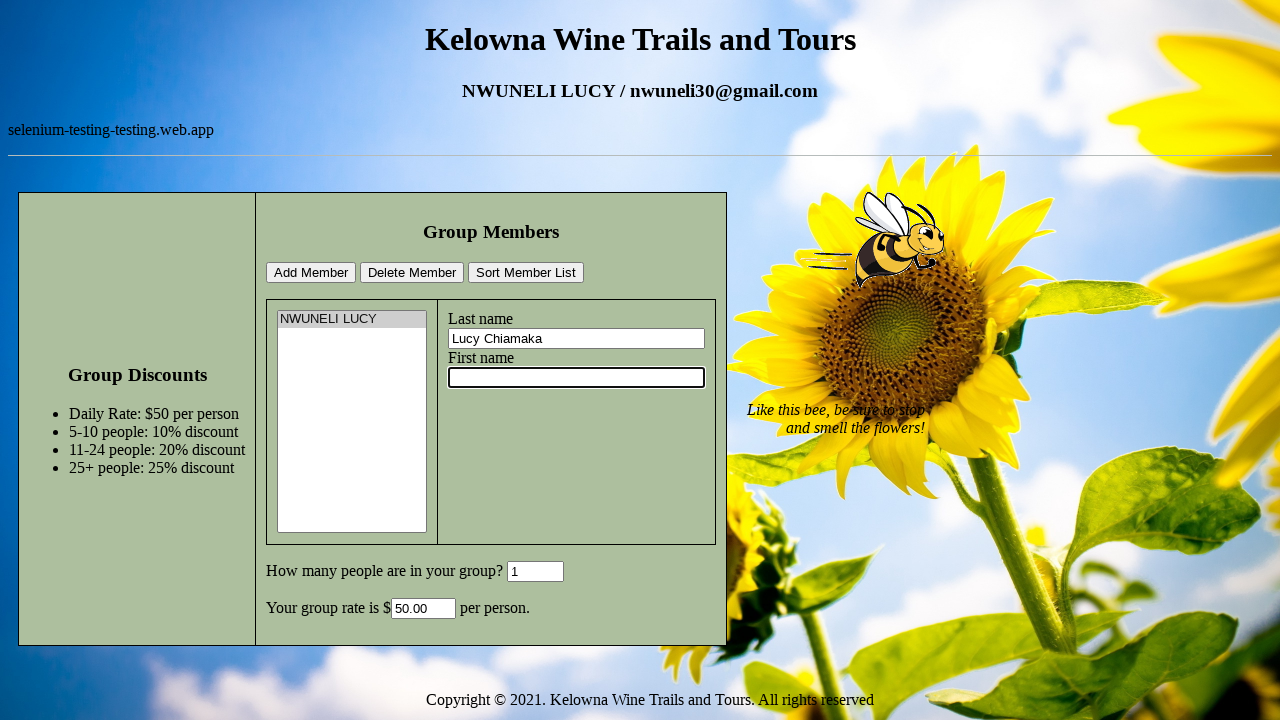

Filled firstname field with 'LUCY' on #firstname
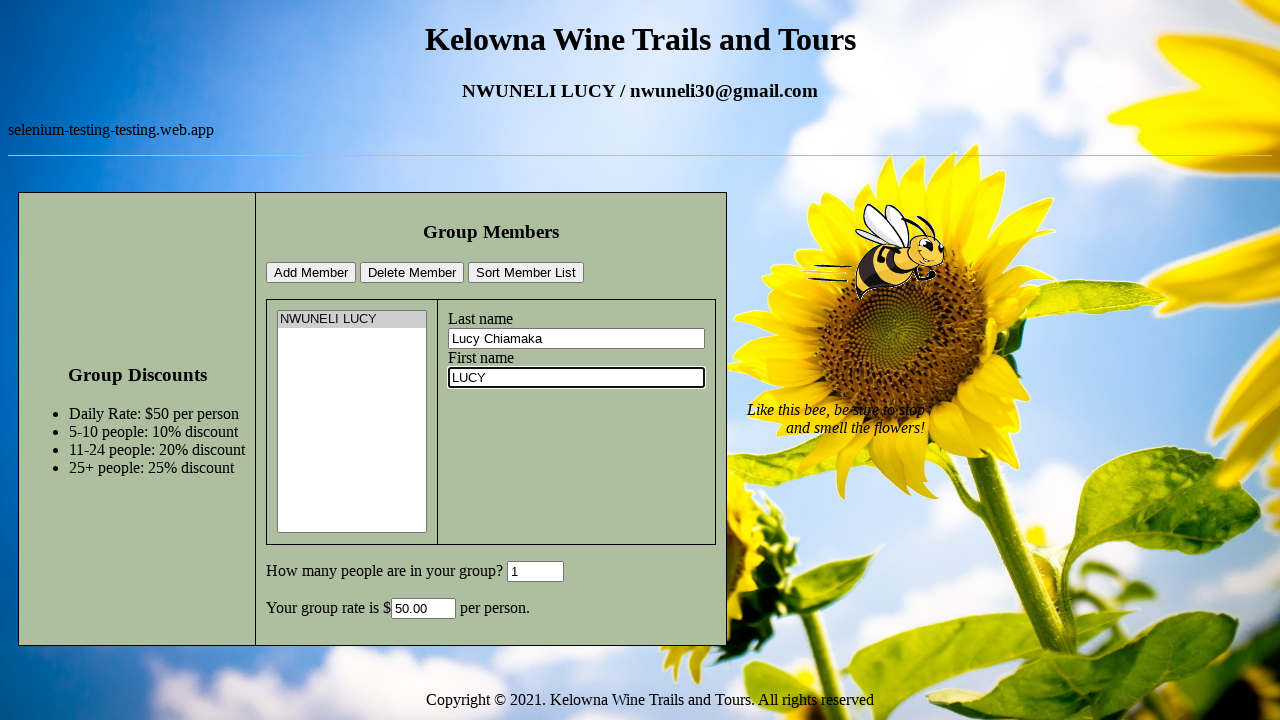

Clicked add member button with new member data at (311, 273) on #addMemberBtn
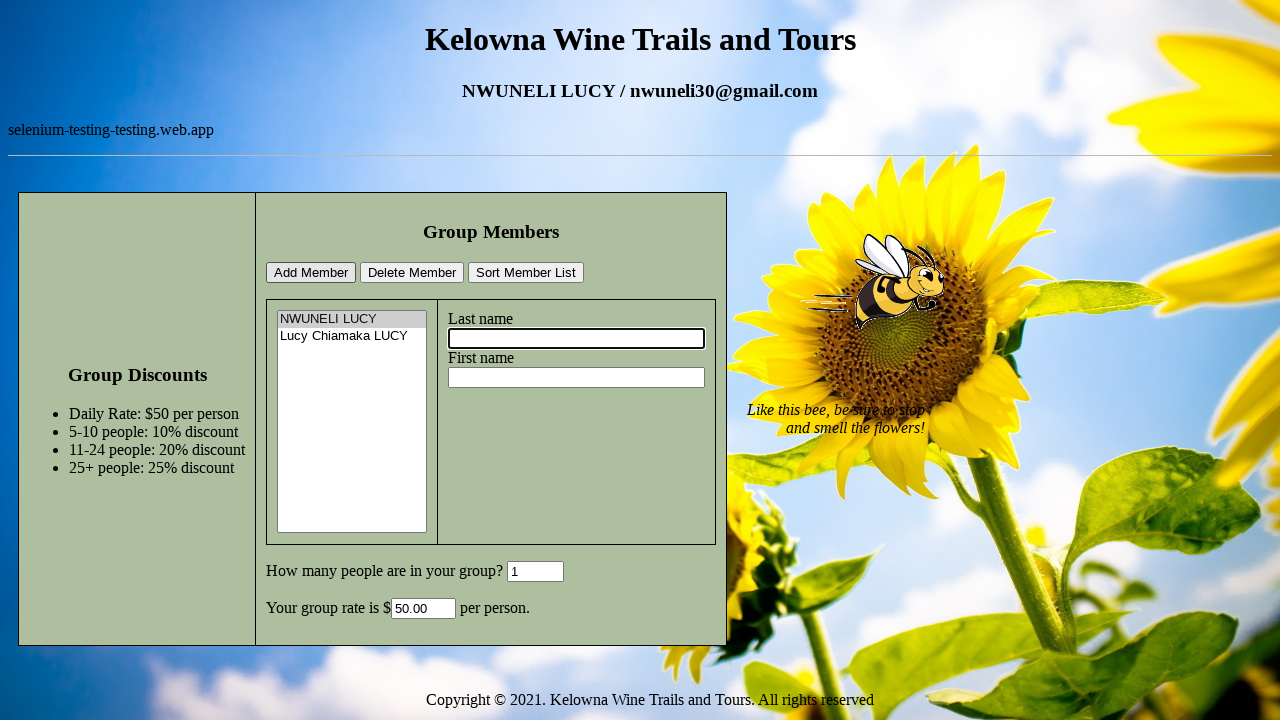

Clicked delete member button - triggered error alert at (412, 273) on #deleteMemberBtn
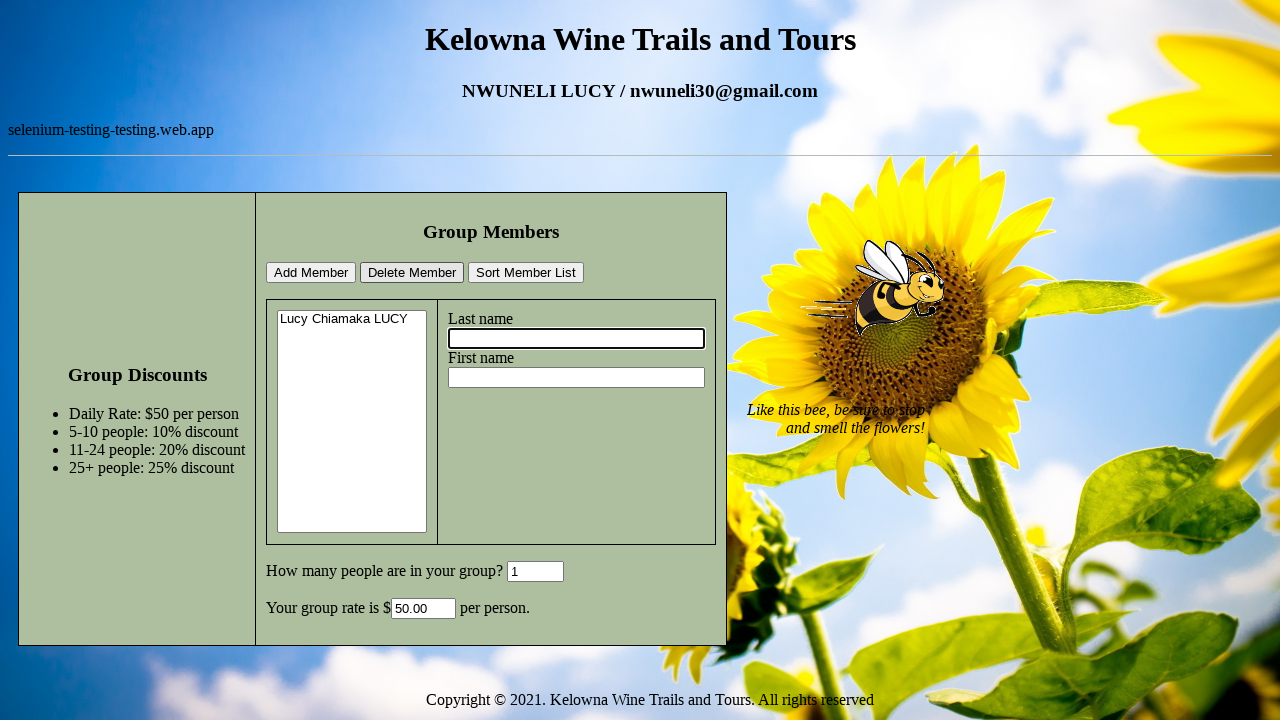

Waited 500ms for final alert to complete
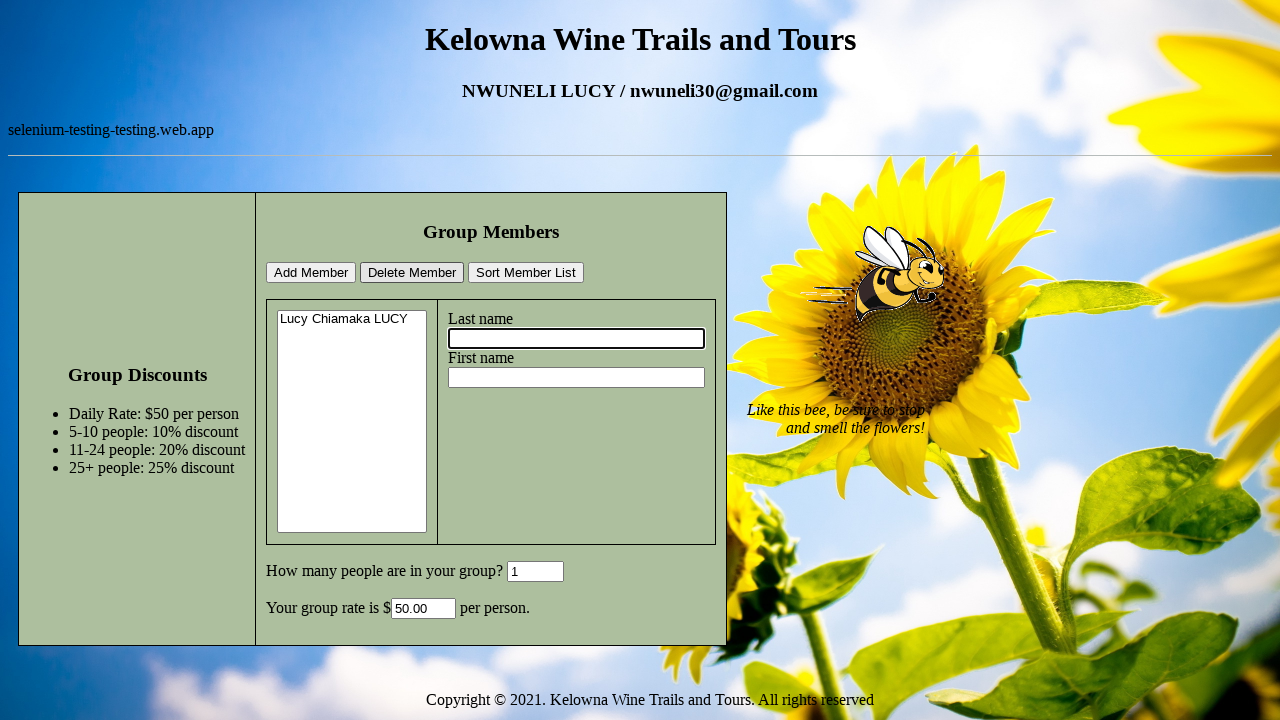

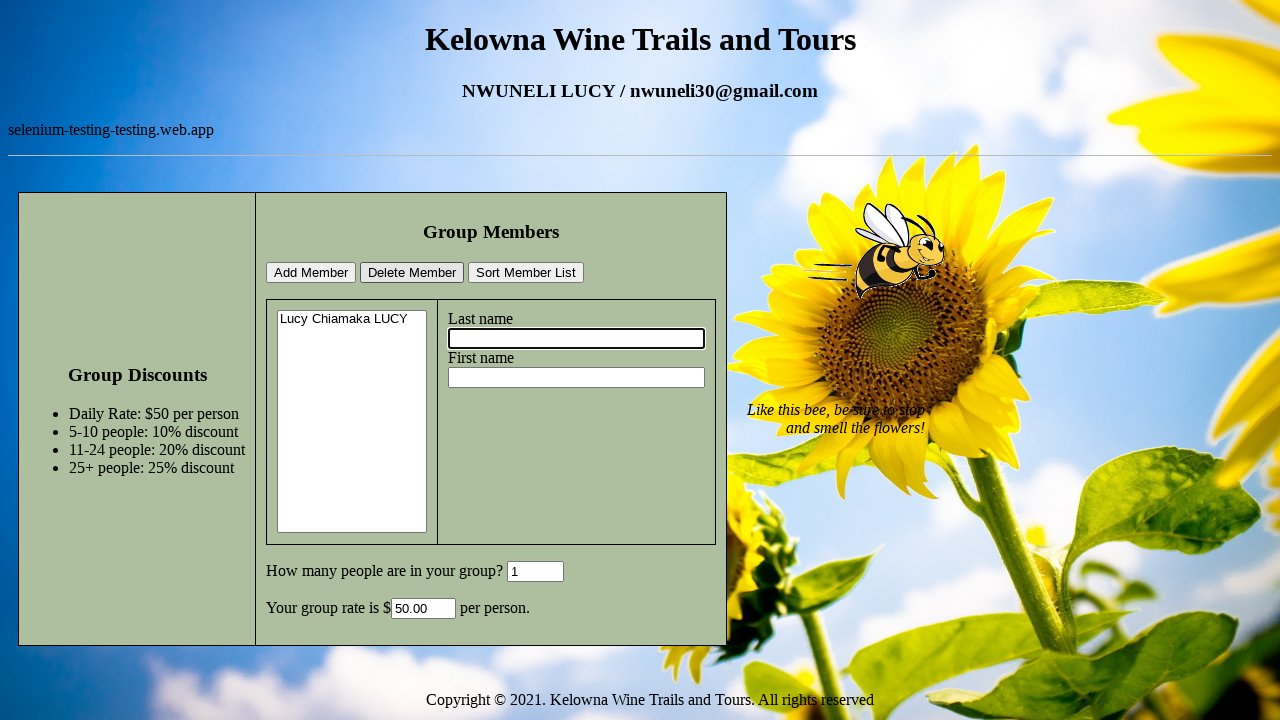